Tests that entered text is trimmed when editing a todo item

Starting URL: https://demo.playwright.dev/todomvc

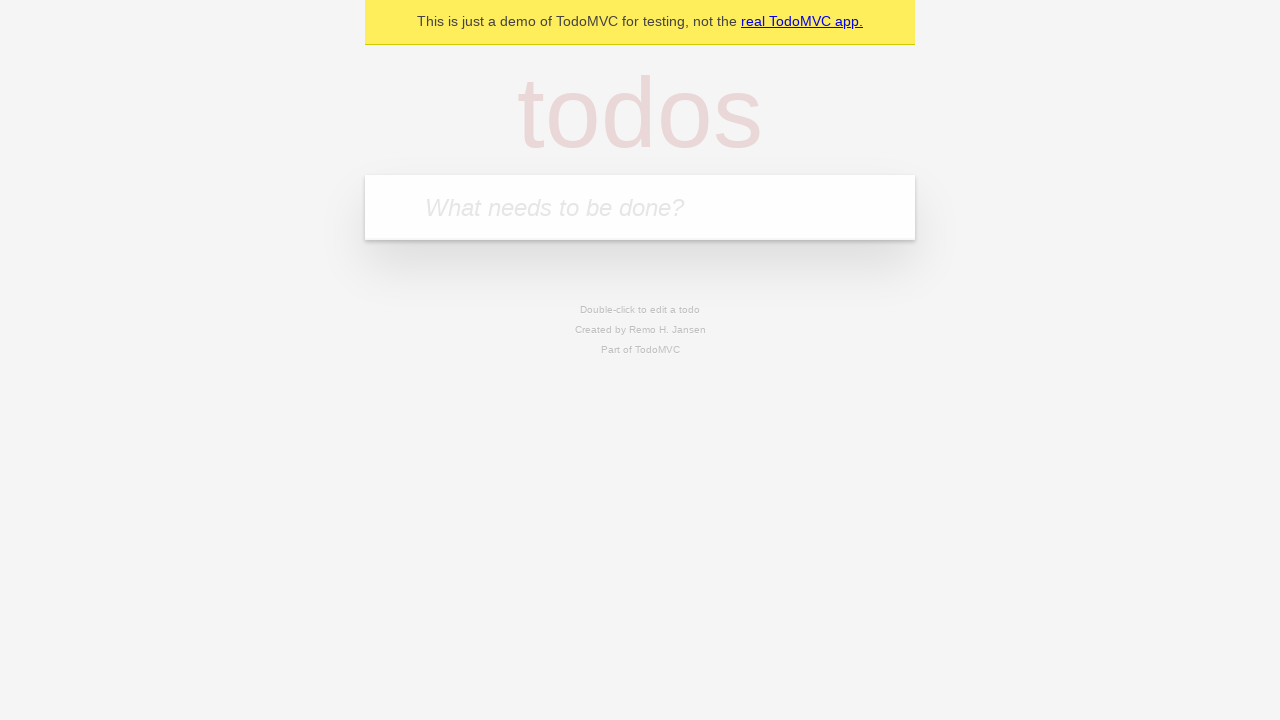

Filled input field with 'buy some cheese' on internal:attr=[placeholder="What needs to be done?"i]
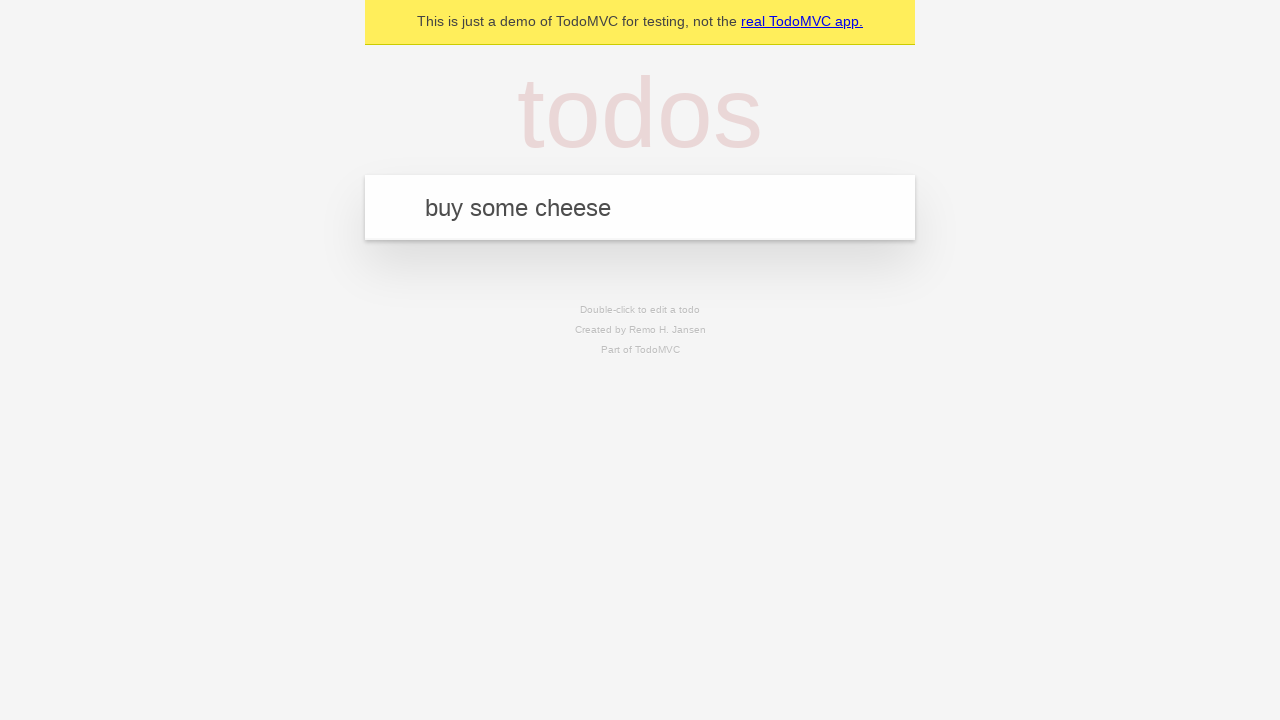

Pressed Enter to create first todo item on internal:attr=[placeholder="What needs to be done?"i]
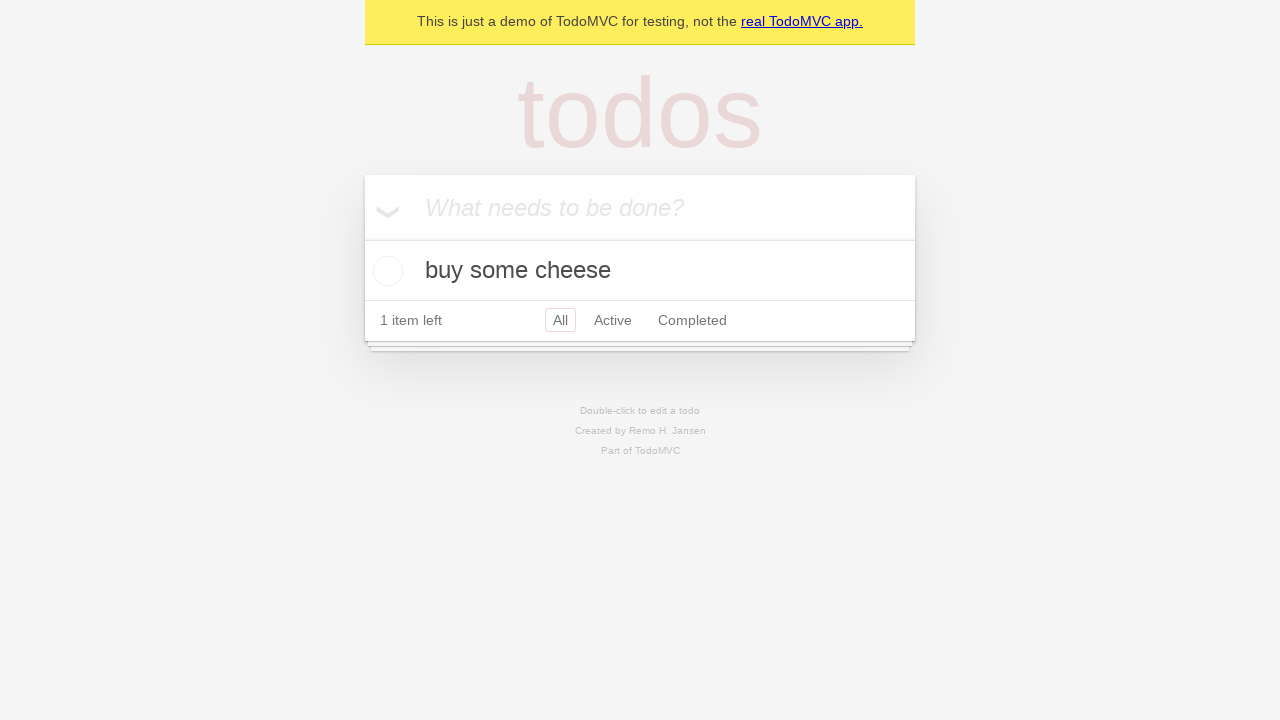

Filled input field with 'feed the cat' on internal:attr=[placeholder="What needs to be done?"i]
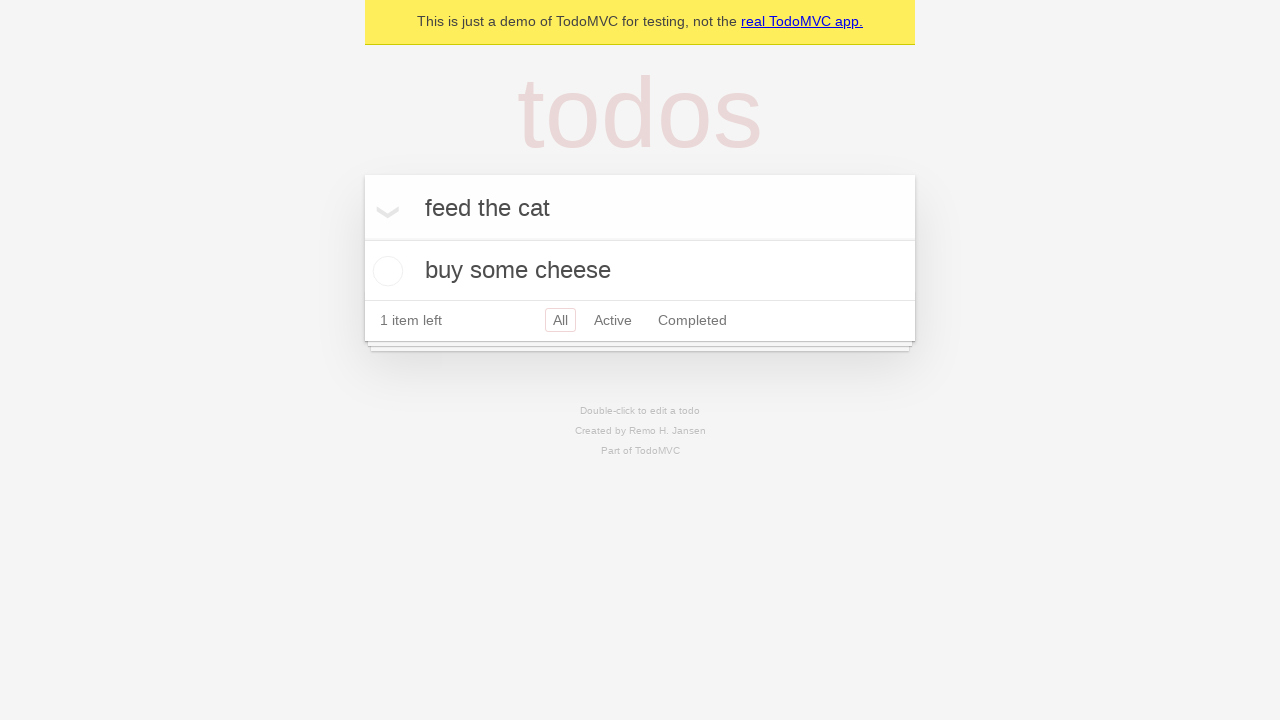

Pressed Enter to create second todo item on internal:attr=[placeholder="What needs to be done?"i]
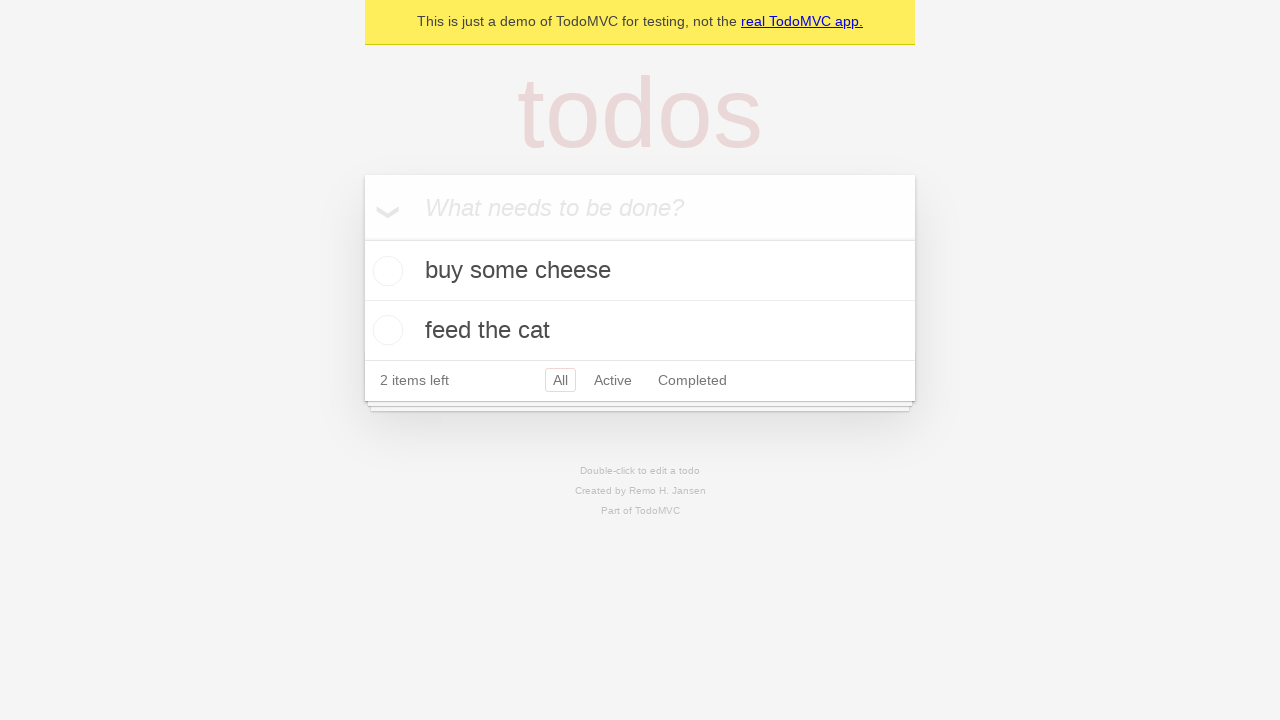

Filled input field with 'book a doctors appointment' on internal:attr=[placeholder="What needs to be done?"i]
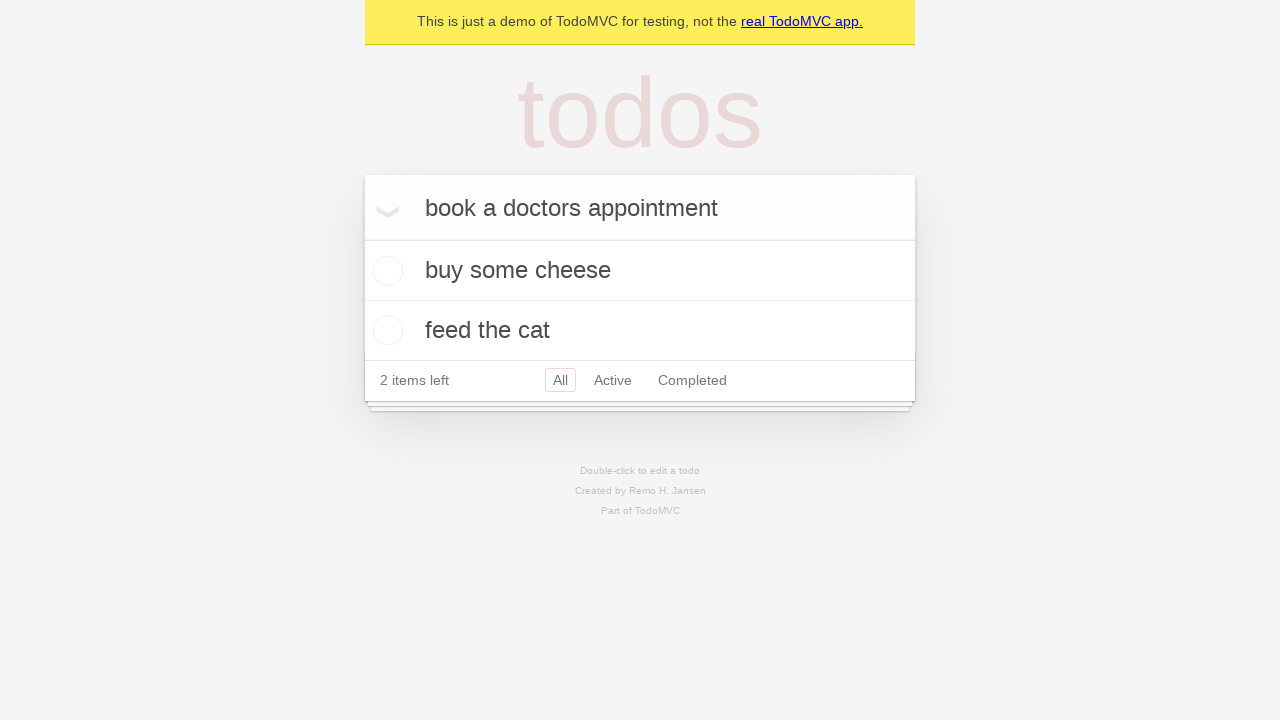

Pressed Enter to create third todo item on internal:attr=[placeholder="What needs to be done?"i]
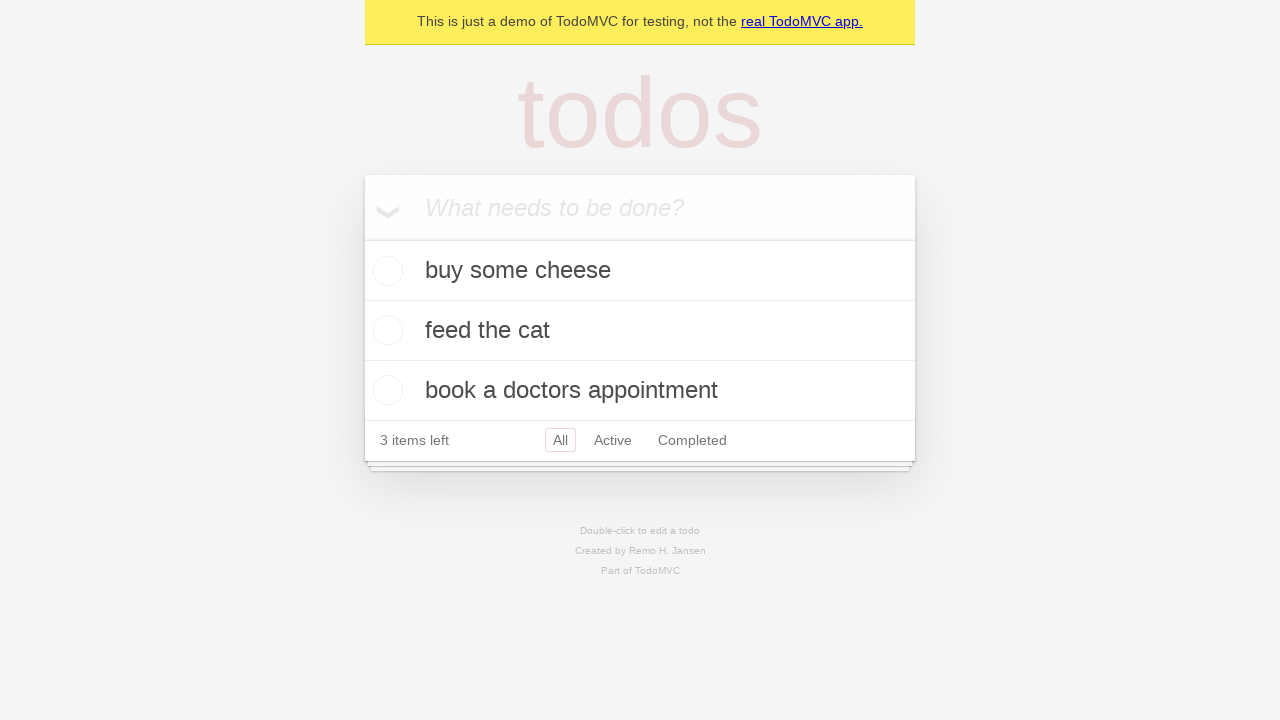

Waited for third todo item to be created
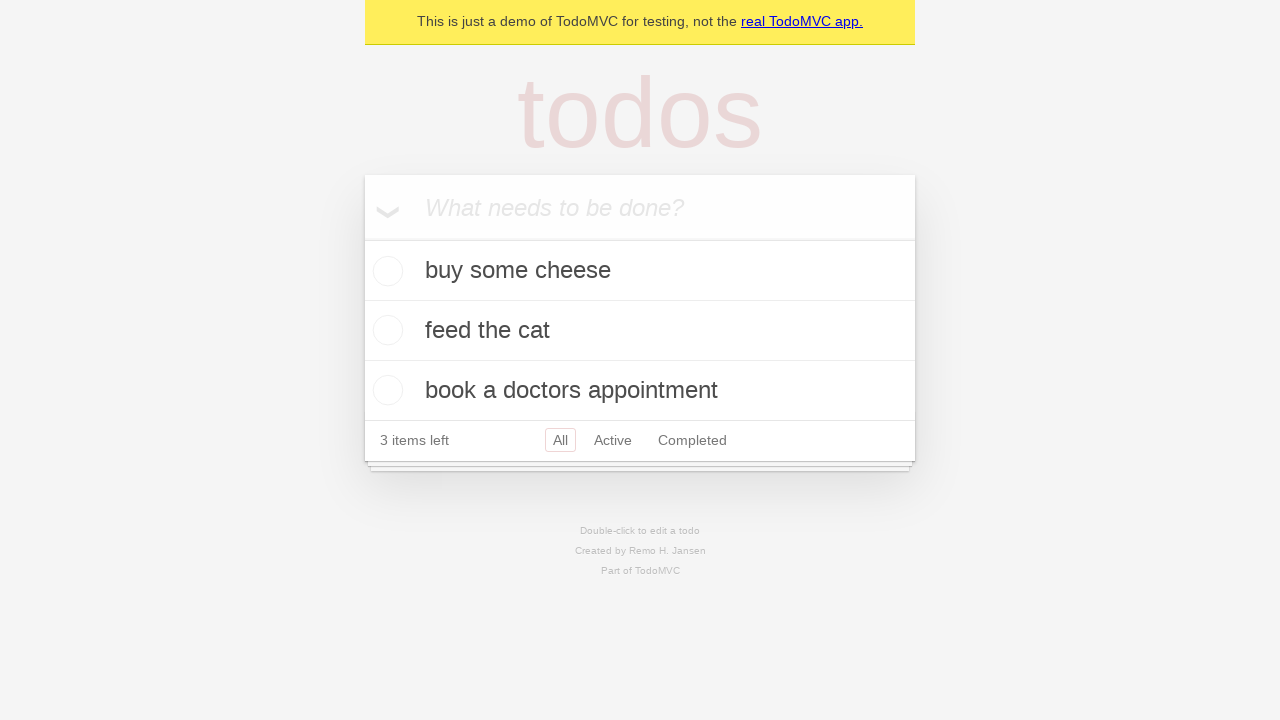

Double-clicked second todo item to enter edit mode at (640, 331) on [data-testid='todo-item'] >> nth=1
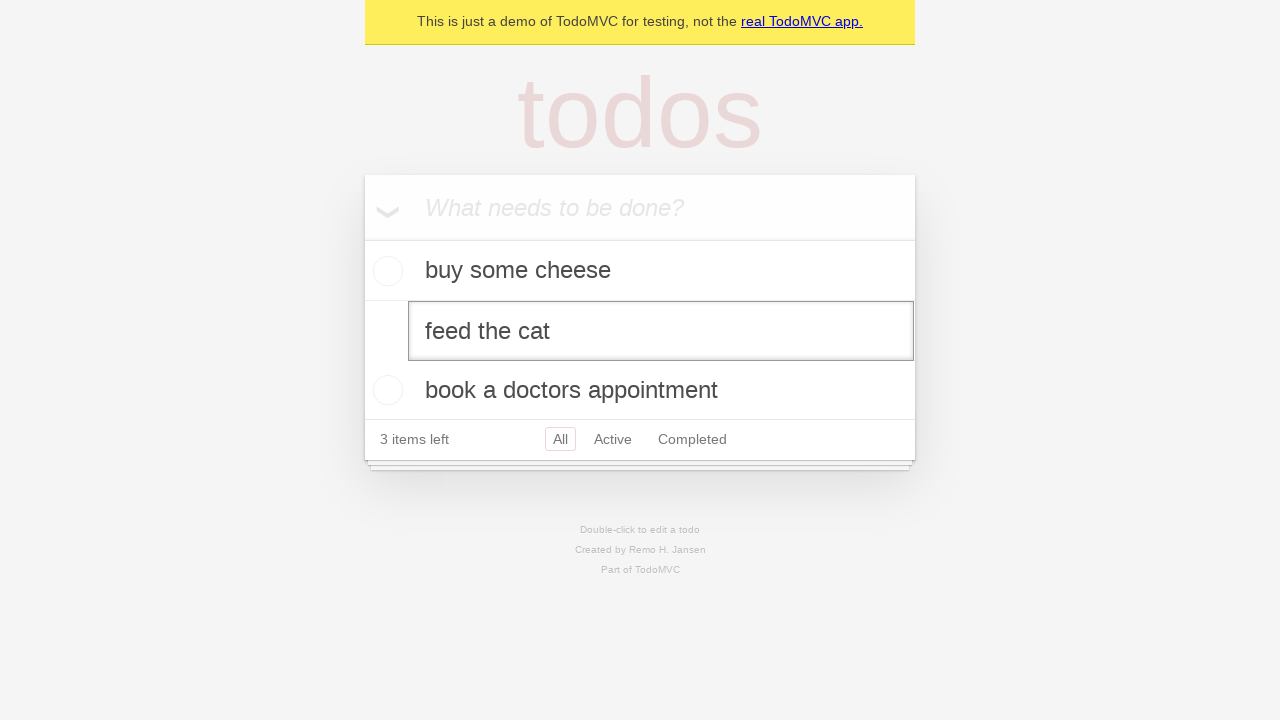

Filled edit field with text containing leading and trailing spaces: '    buy some sausages    ' on [data-testid='todo-item'] >> nth=1 >> internal:role=textbox[name="Edit"i]
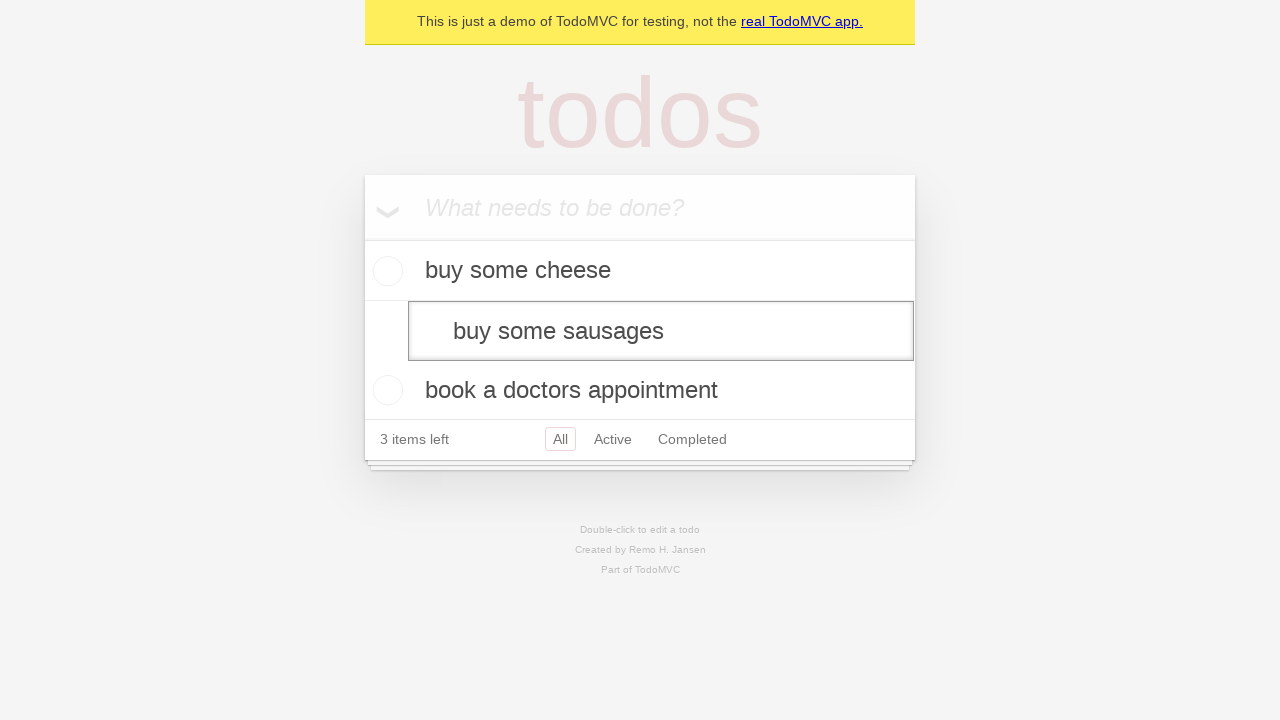

Pressed Enter to save edited todo item on [data-testid='todo-item'] >> nth=1 >> internal:role=textbox[name="Edit"i]
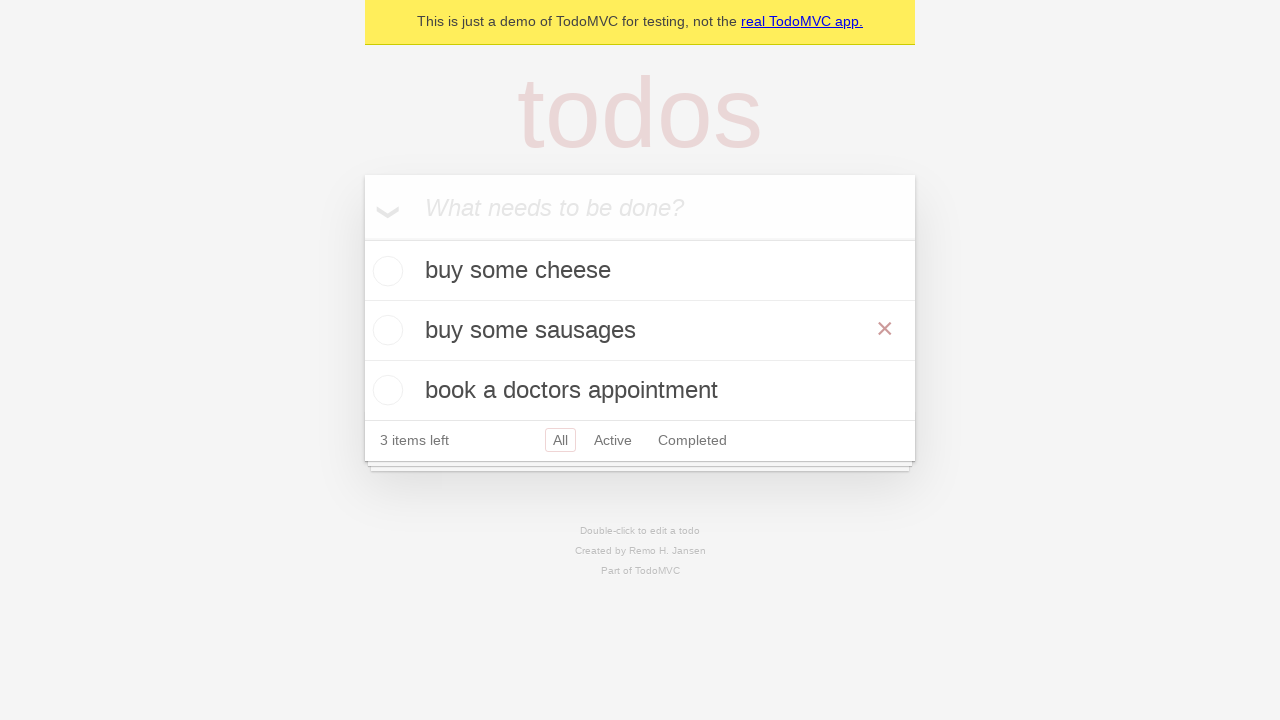

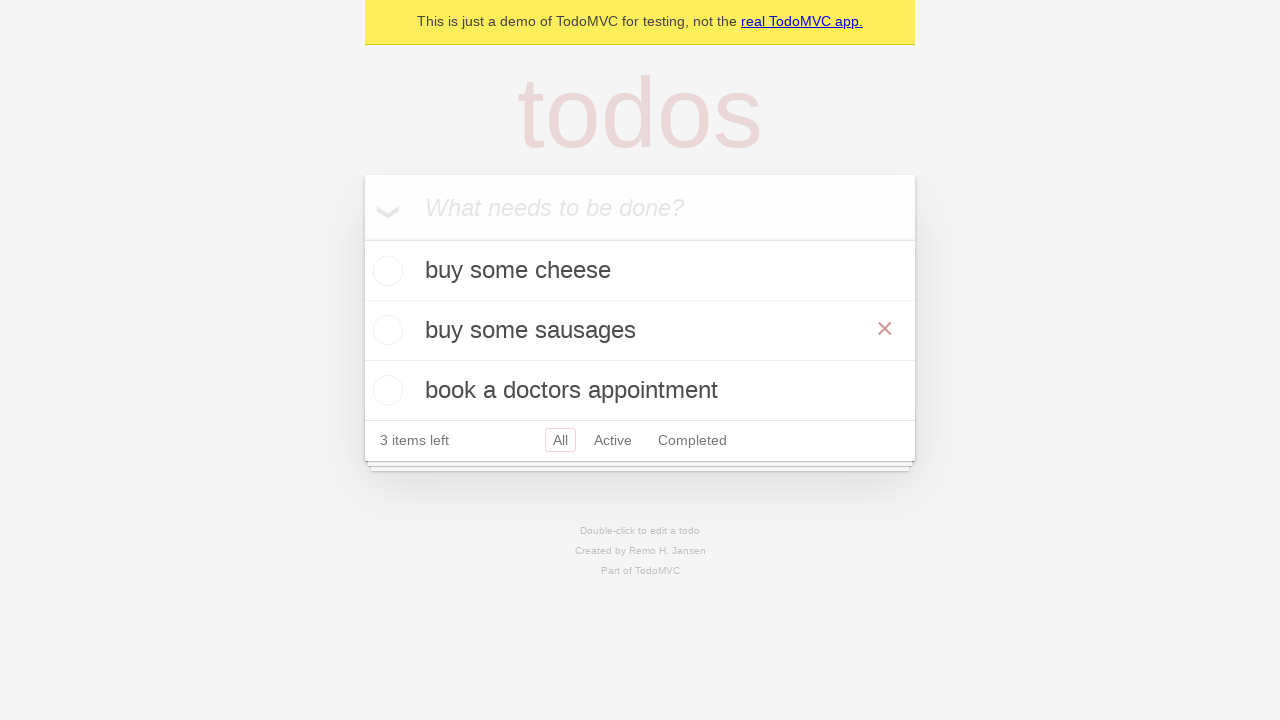